Tests a dropdown component by iterating through and selecting each available option in sequence

Starting URL: https://semantic-ui.com/modules/dropdown.html

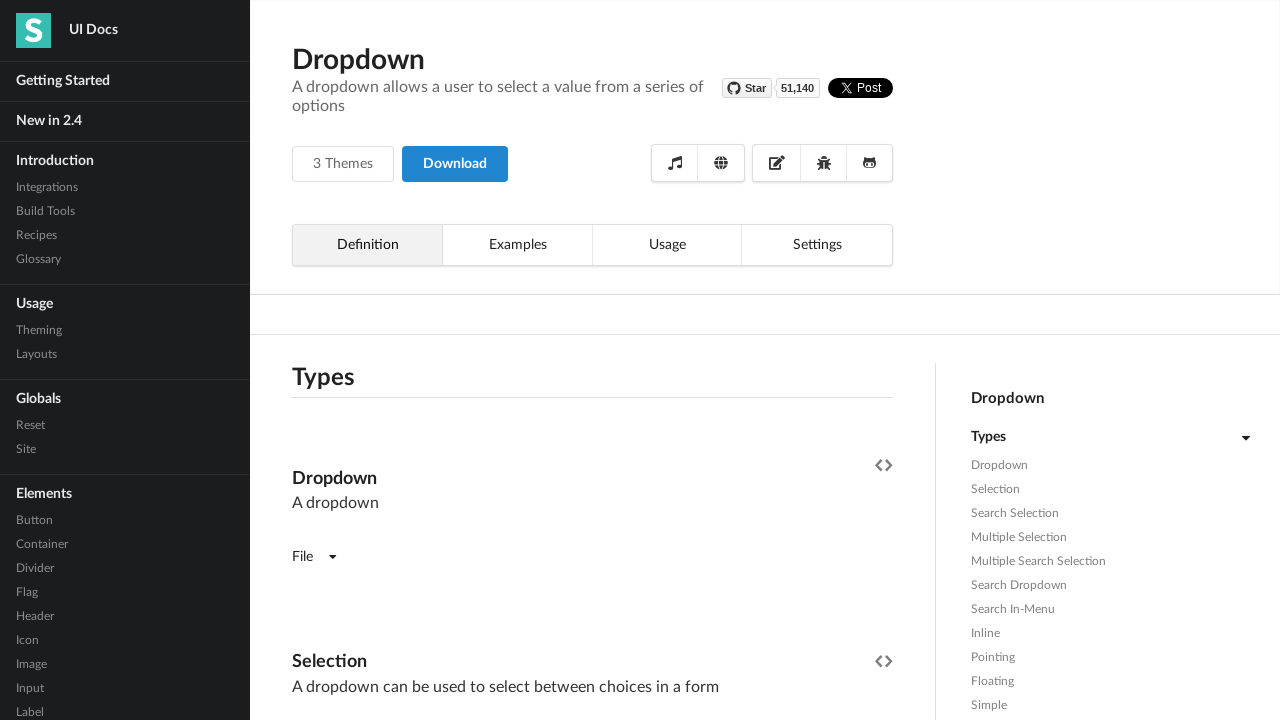

Located the dropdown element
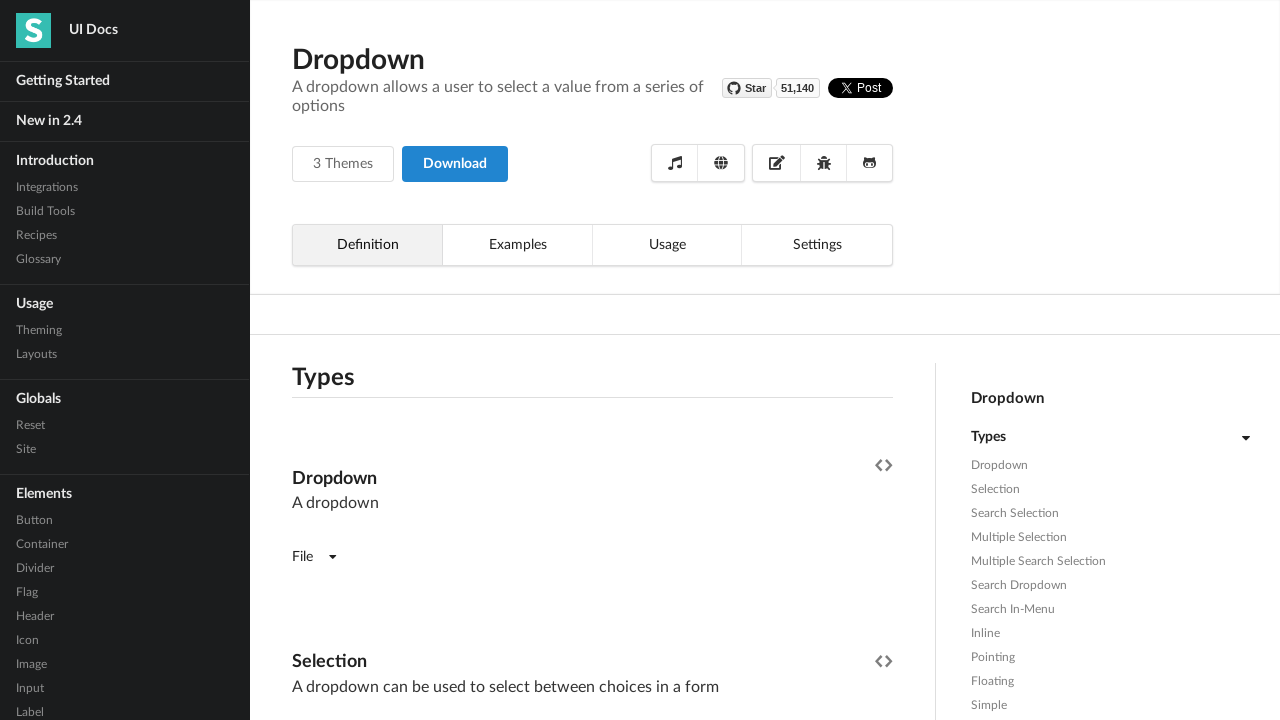

Located all dropdown options
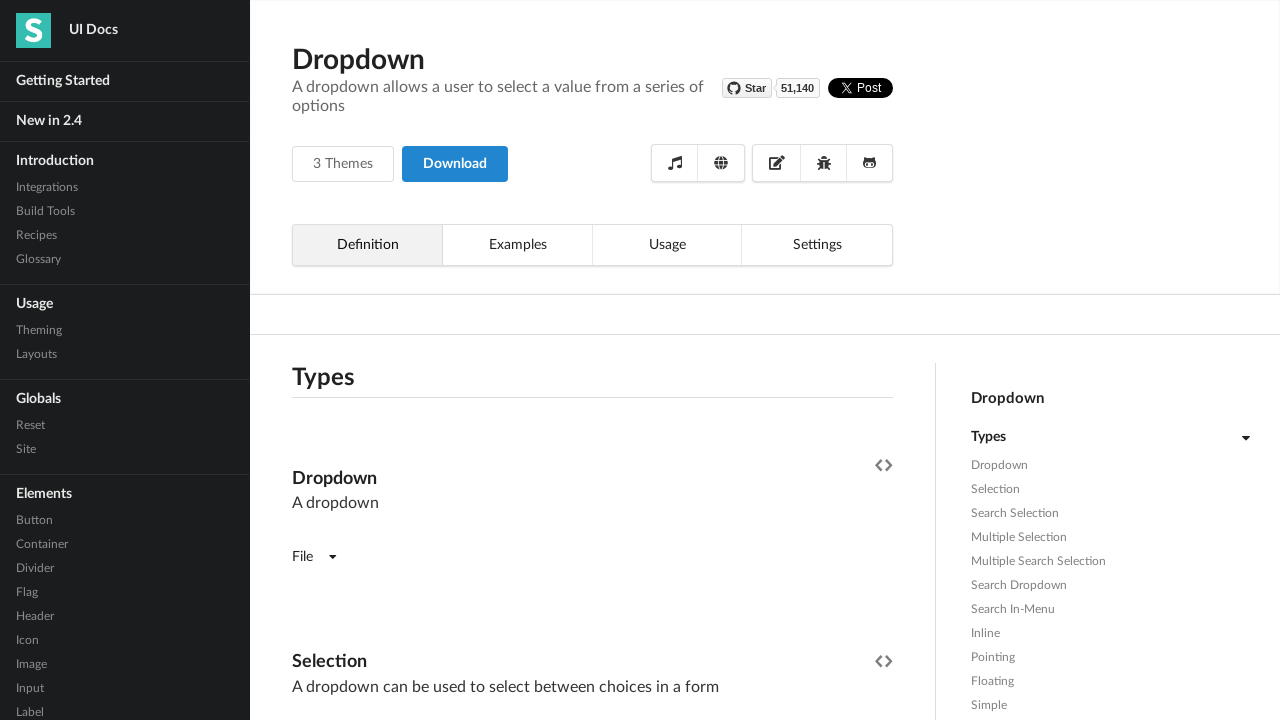

Retrieved dropdown option count: 2 options found
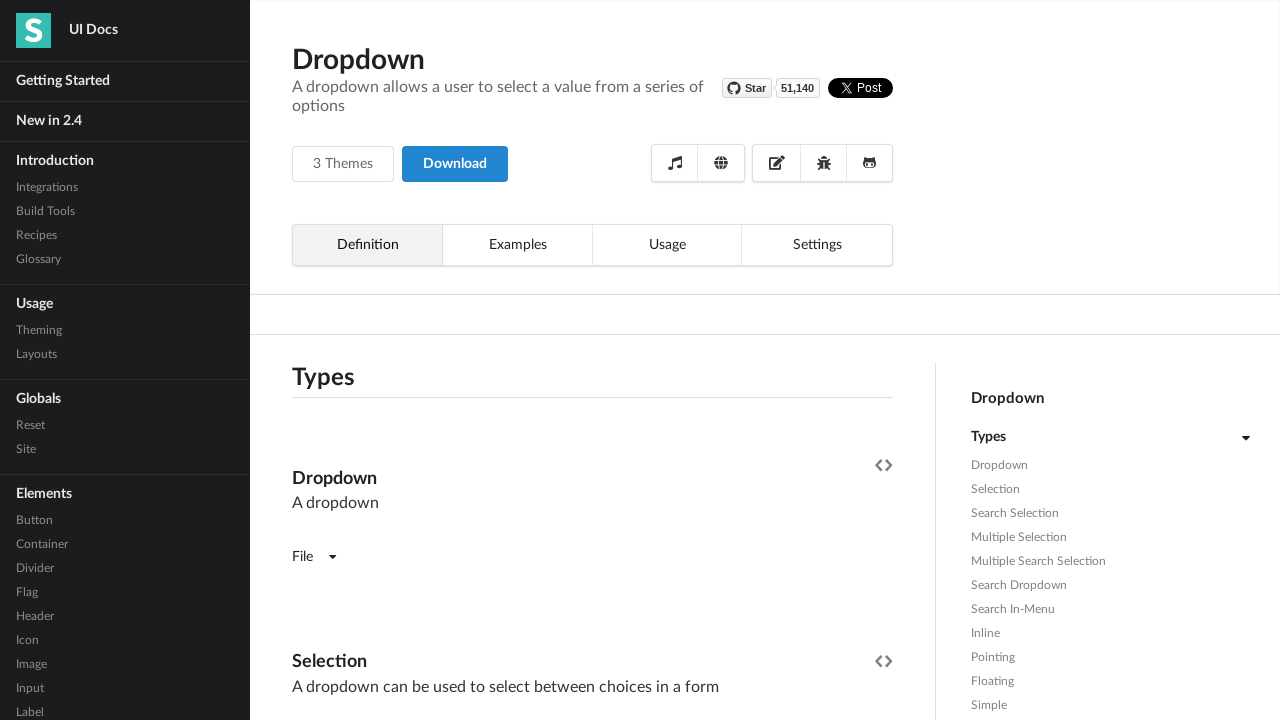

Clicked dropdown to open (iteration 1/2) at (390, 361) on (//*[contains(@class,'ui selection dropdown')])[1]
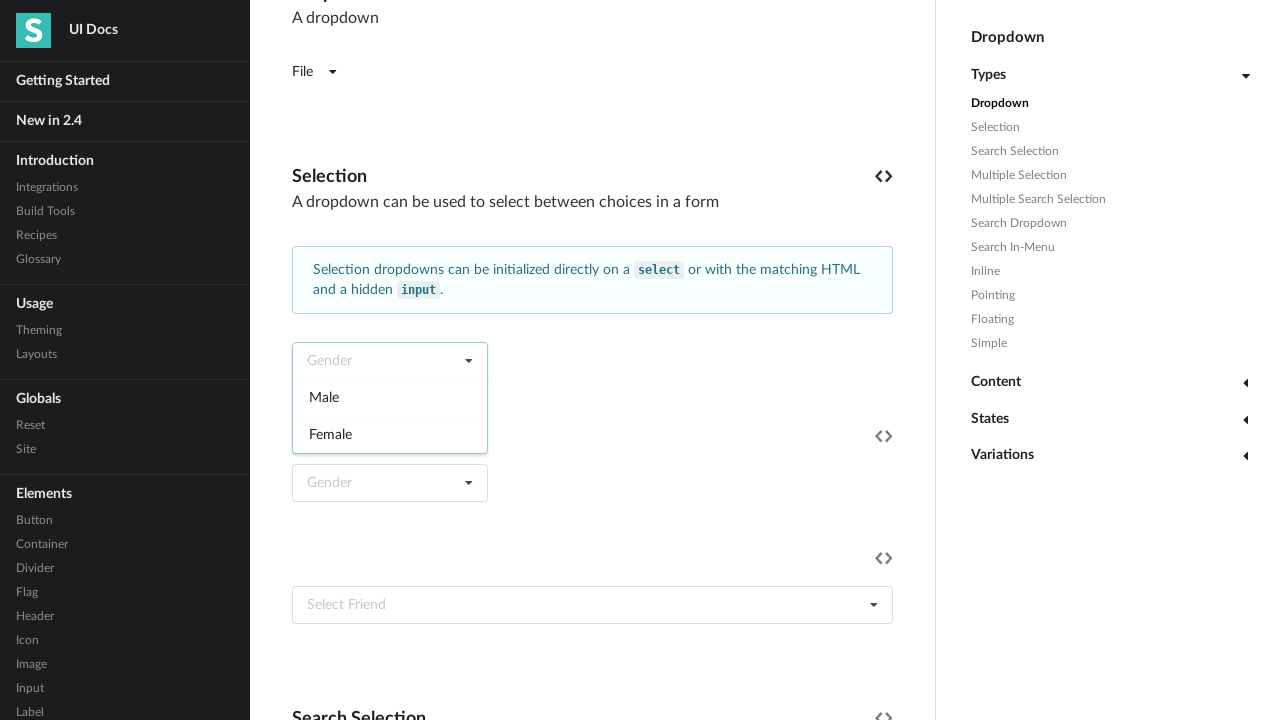

Waited 2 seconds for dropdown to open (iteration 1/2)
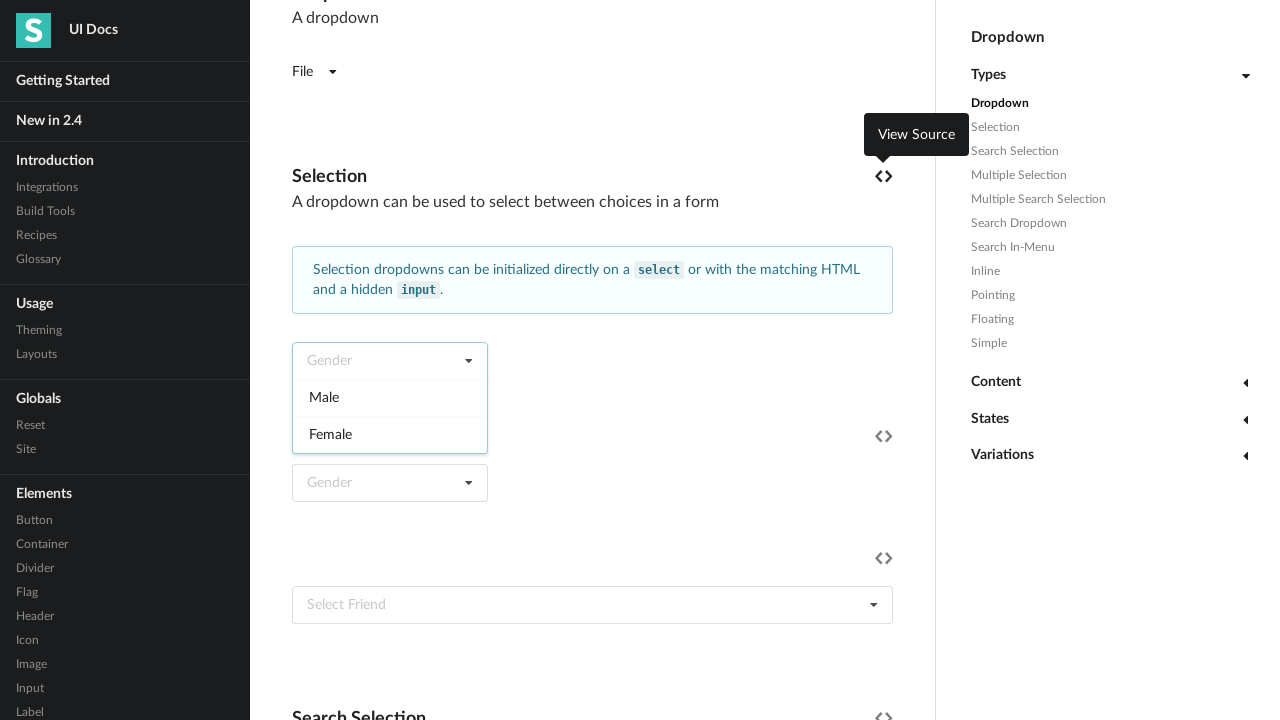

Selected option 1/2 at (390, 397) on (//*[contains(@class,'ui selection dropdown')])[1]/div[2]/div >> nth=0
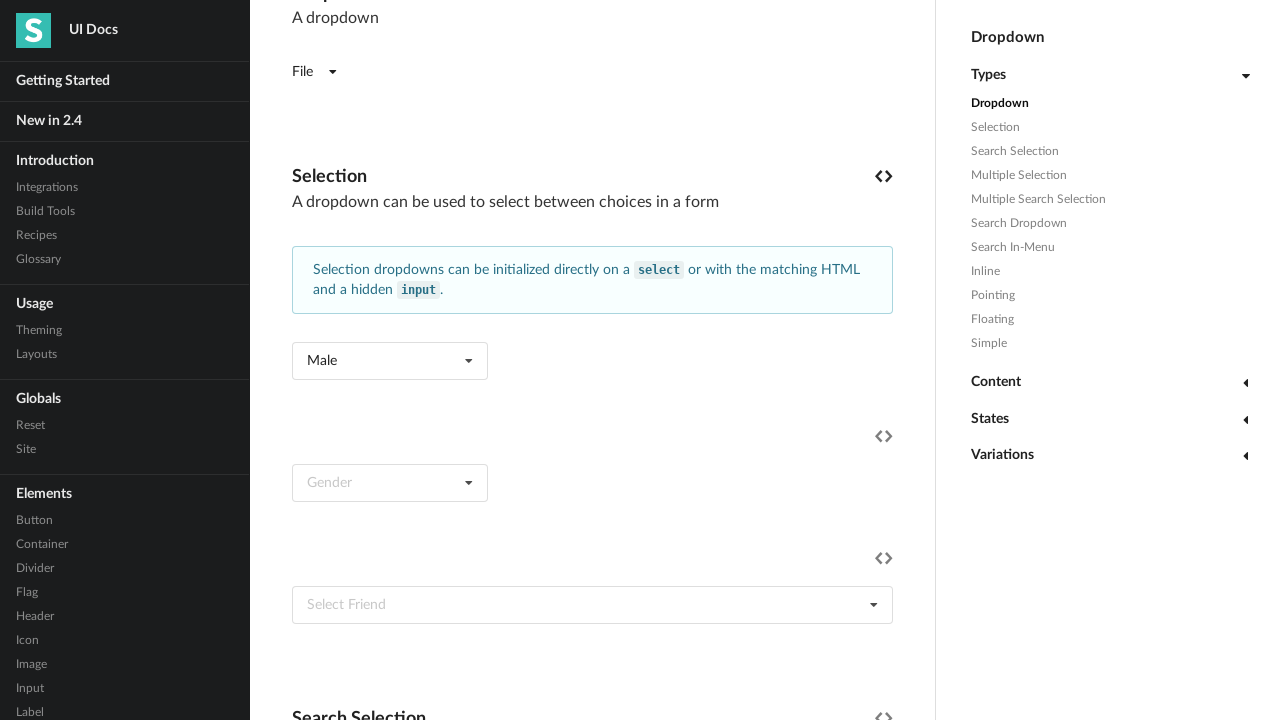

Clicked dropdown to open (iteration 2/2) at (390, 361) on (//*[contains(@class,'ui selection dropdown')])[1]
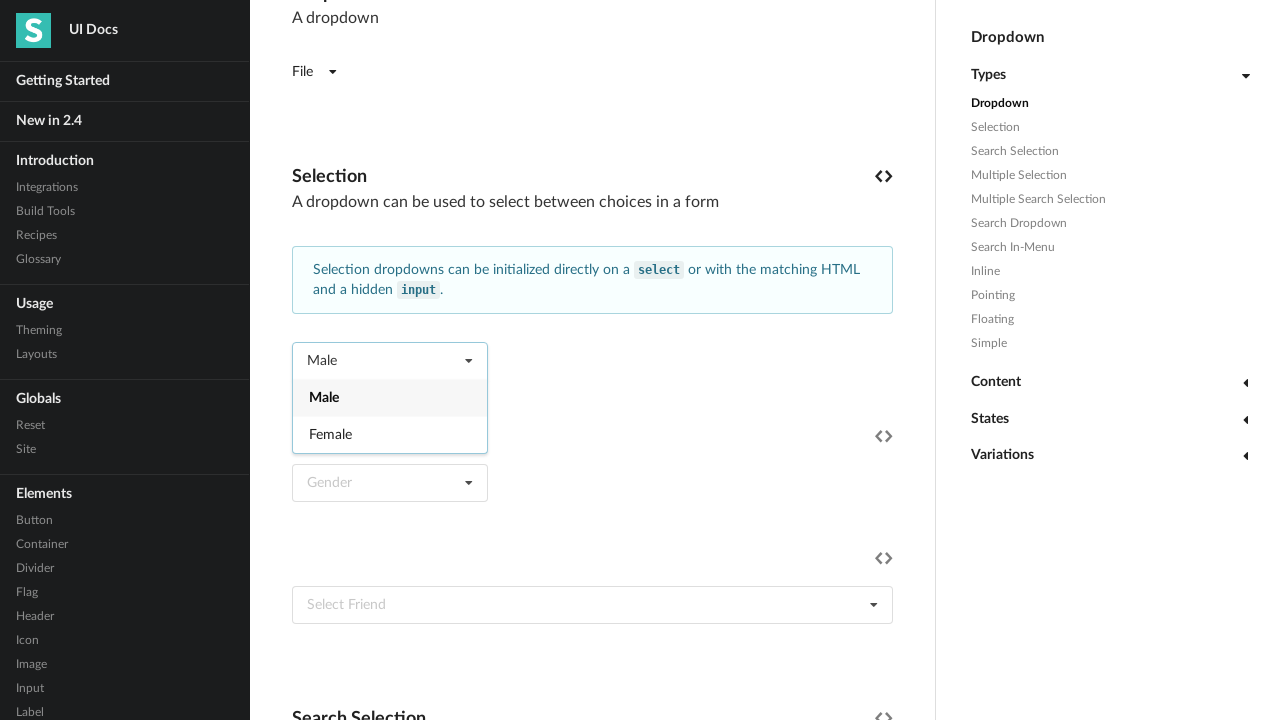

Waited 2 seconds for dropdown to open (iteration 2/2)
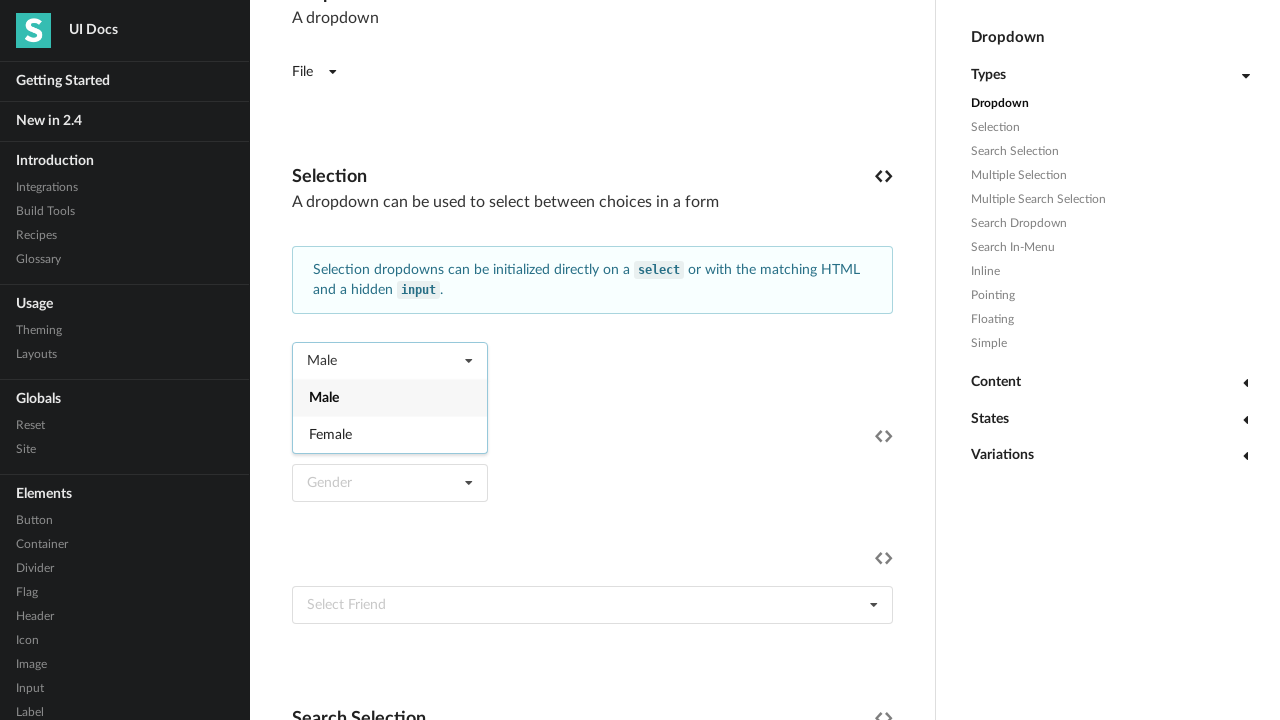

Selected option 2/2 at (390, 434) on (//*[contains(@class,'ui selection dropdown')])[1]/div[2]/div >> nth=1
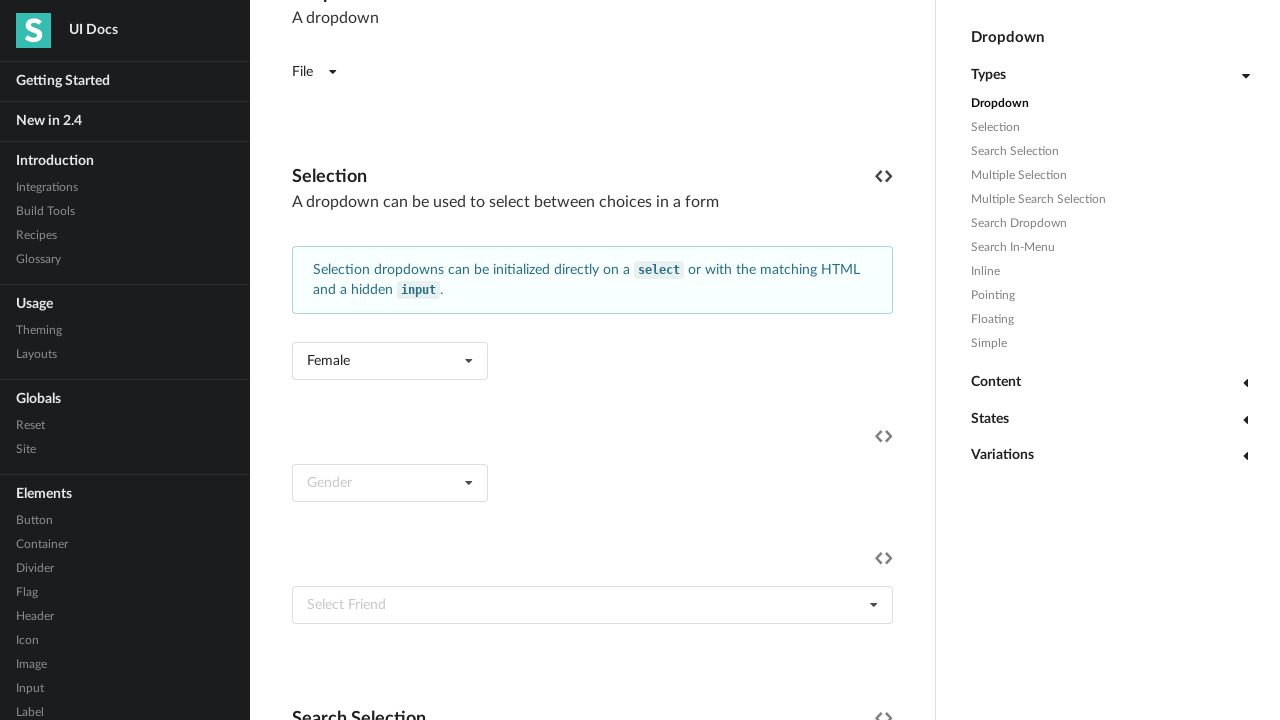

Final wait completed before test ends
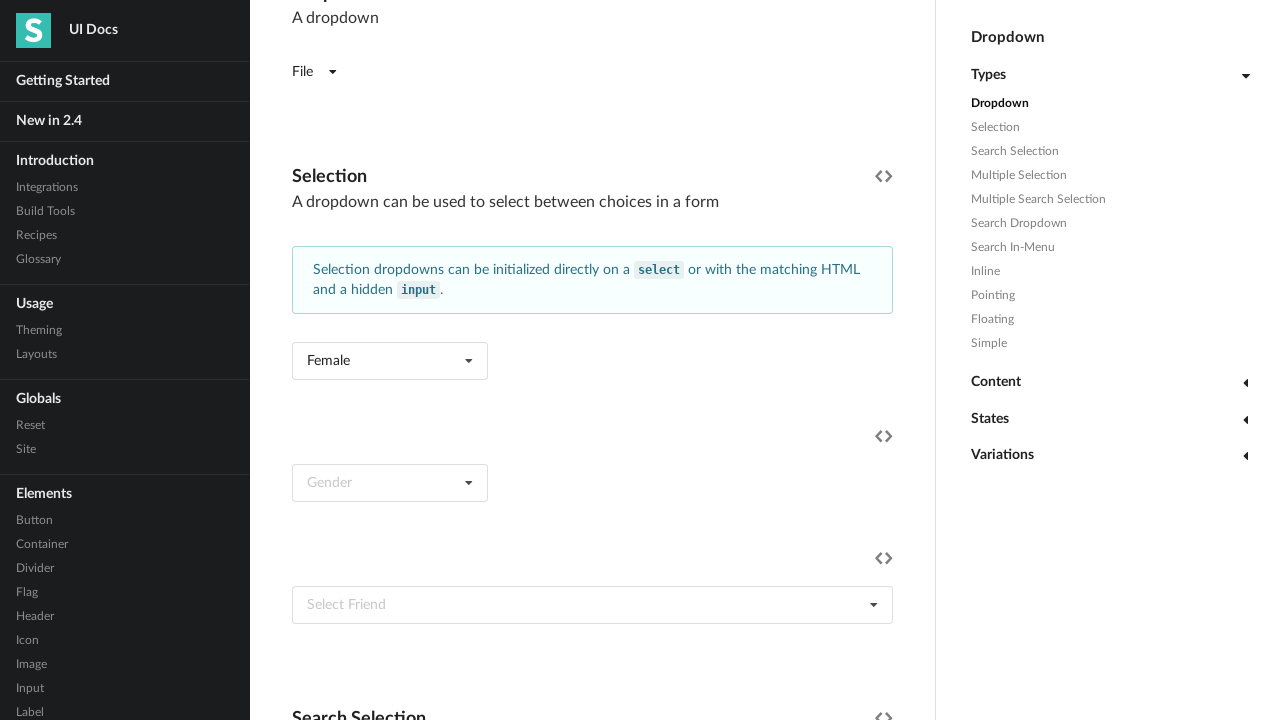

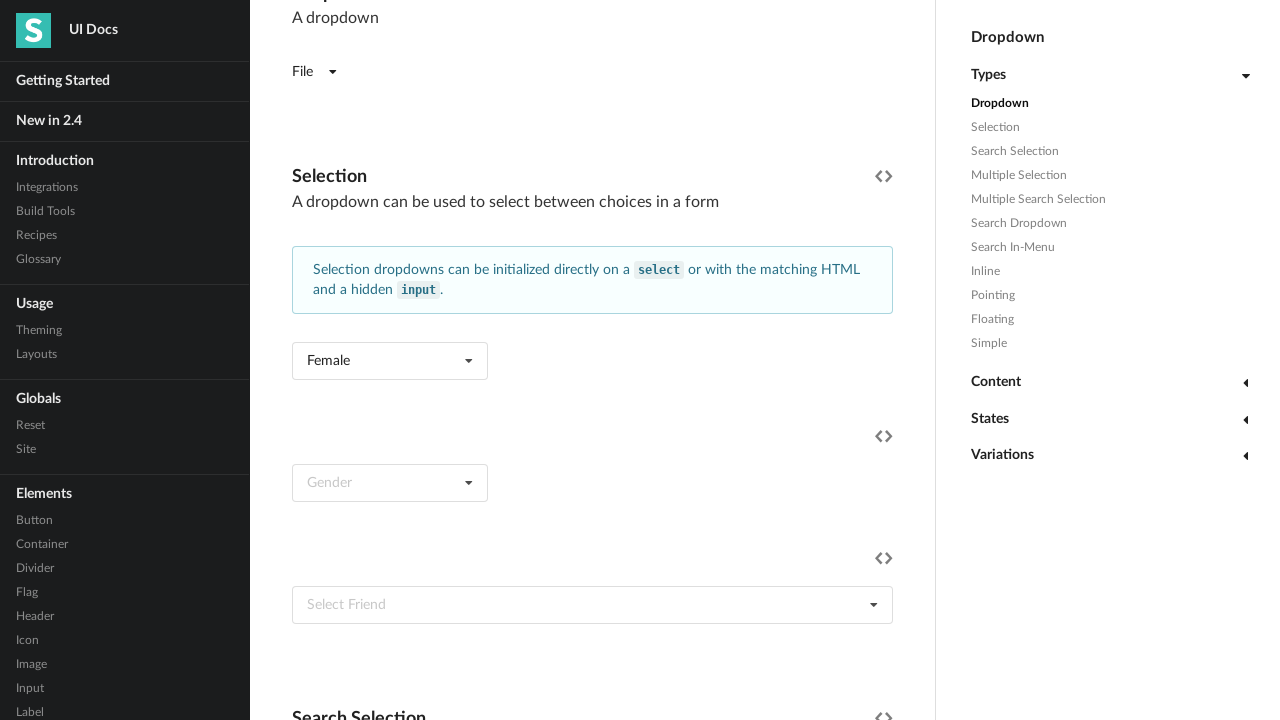